Tests the DEMOQA website text box form by filling in user details with an invalid email format and verifying that the email field shows an error state

Starting URL: https://demoqa.com/

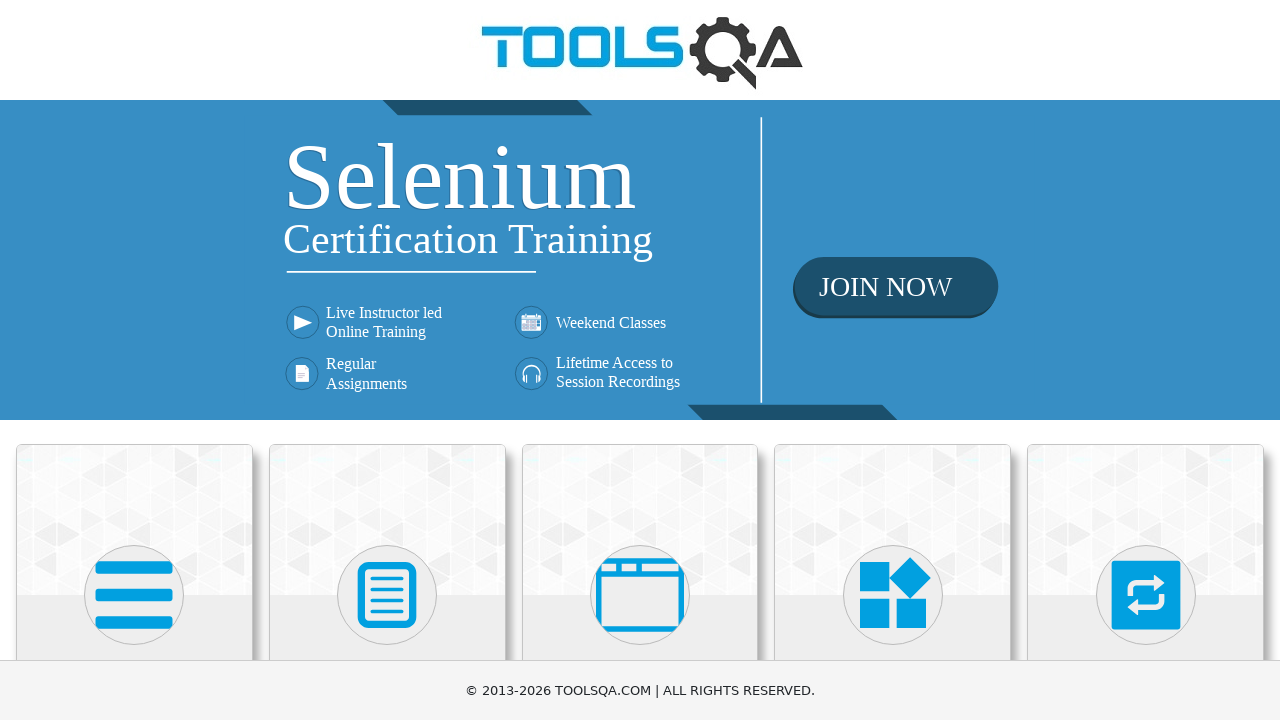

Page fully loaded
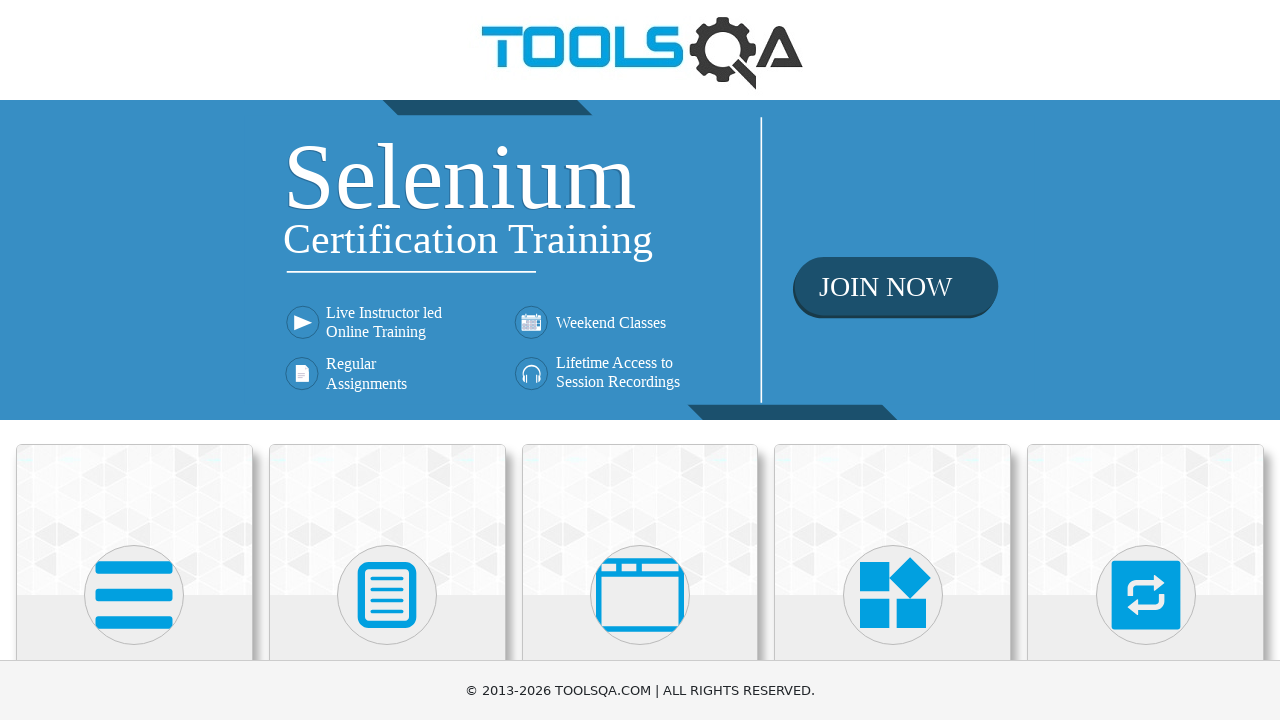

Clicked on Elements card at (134, 360) on xpath=//h5[normalize-space()="Elements"]
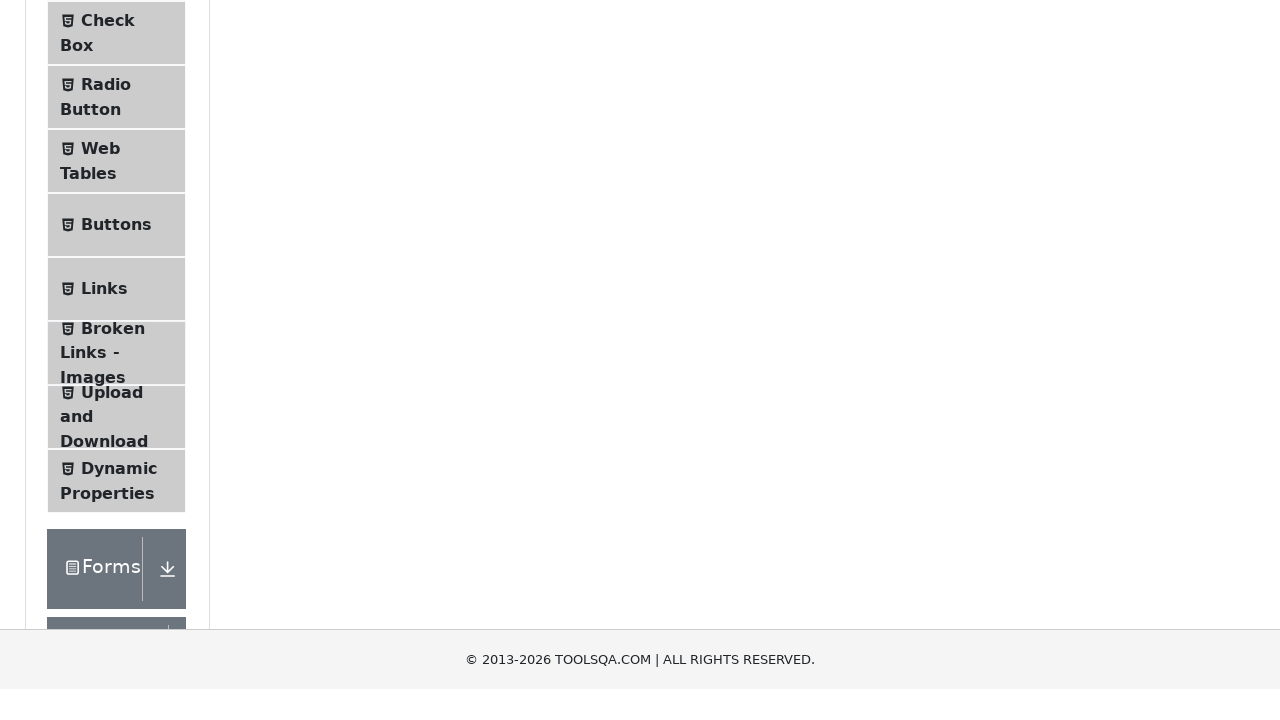

Clicked on Text Box menu item at (119, 261) on text=Text Box
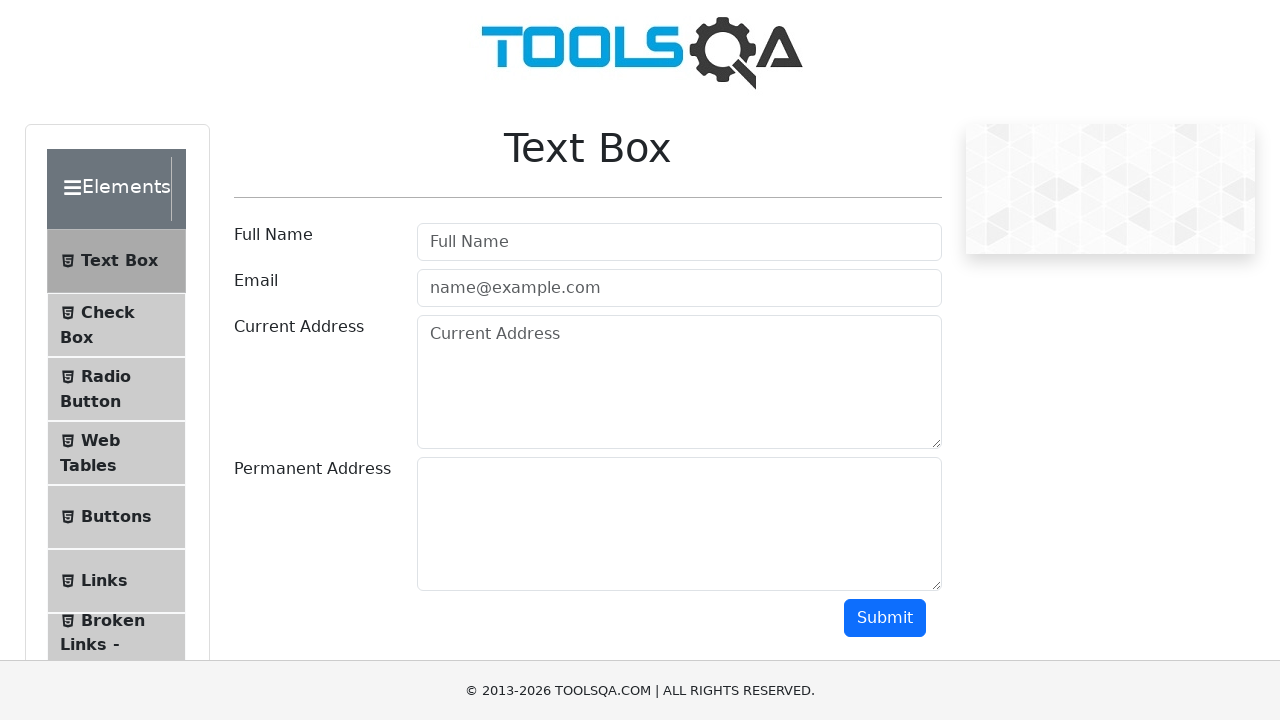

Filled user name field with 'Venkat' on xpath=//input[@id="userName"]
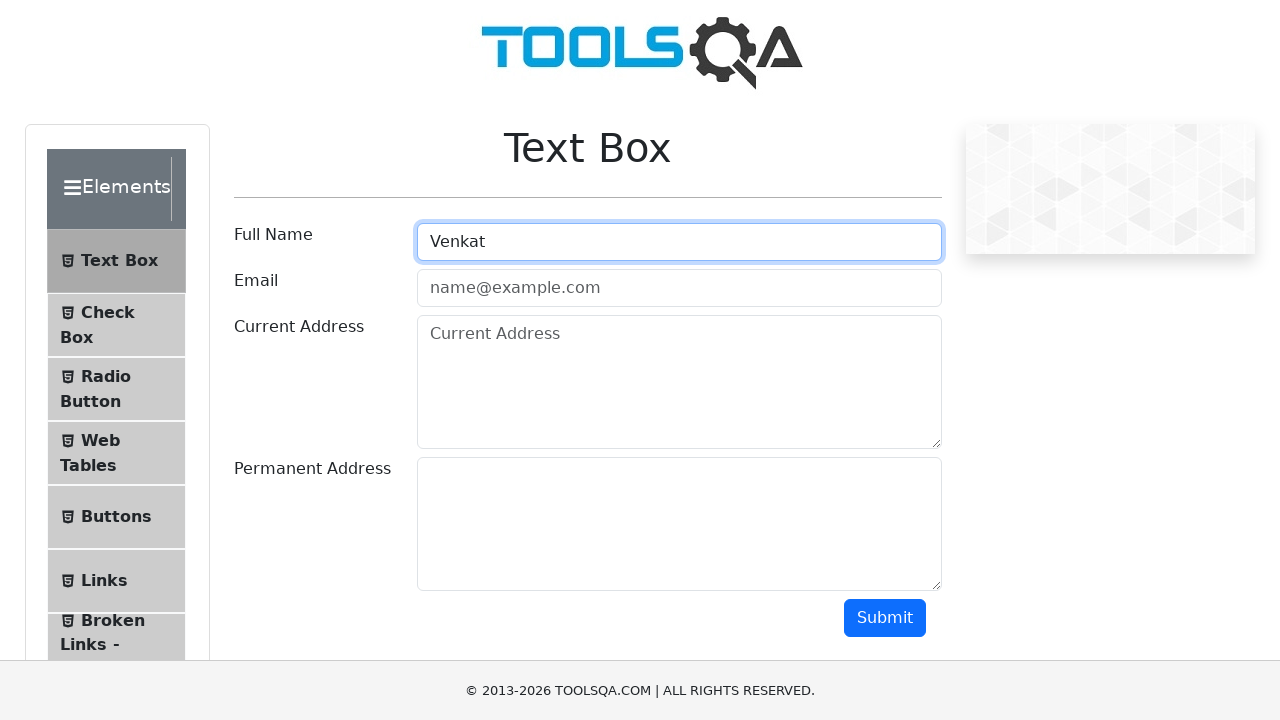

Filled email field with invalid format 'com' on xpath=//input[@id="userEmail"]
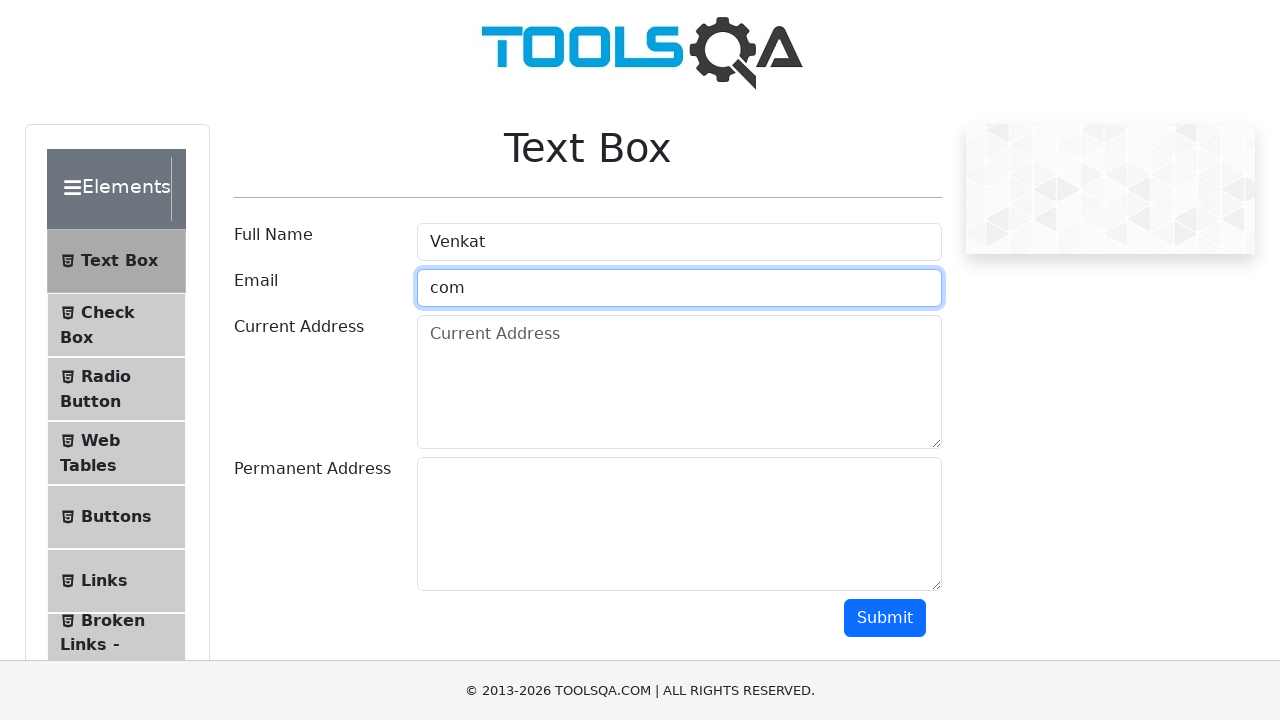

Filled current address field with 'Bangalore' on xpath=//textarea[@id="currentAddress"]
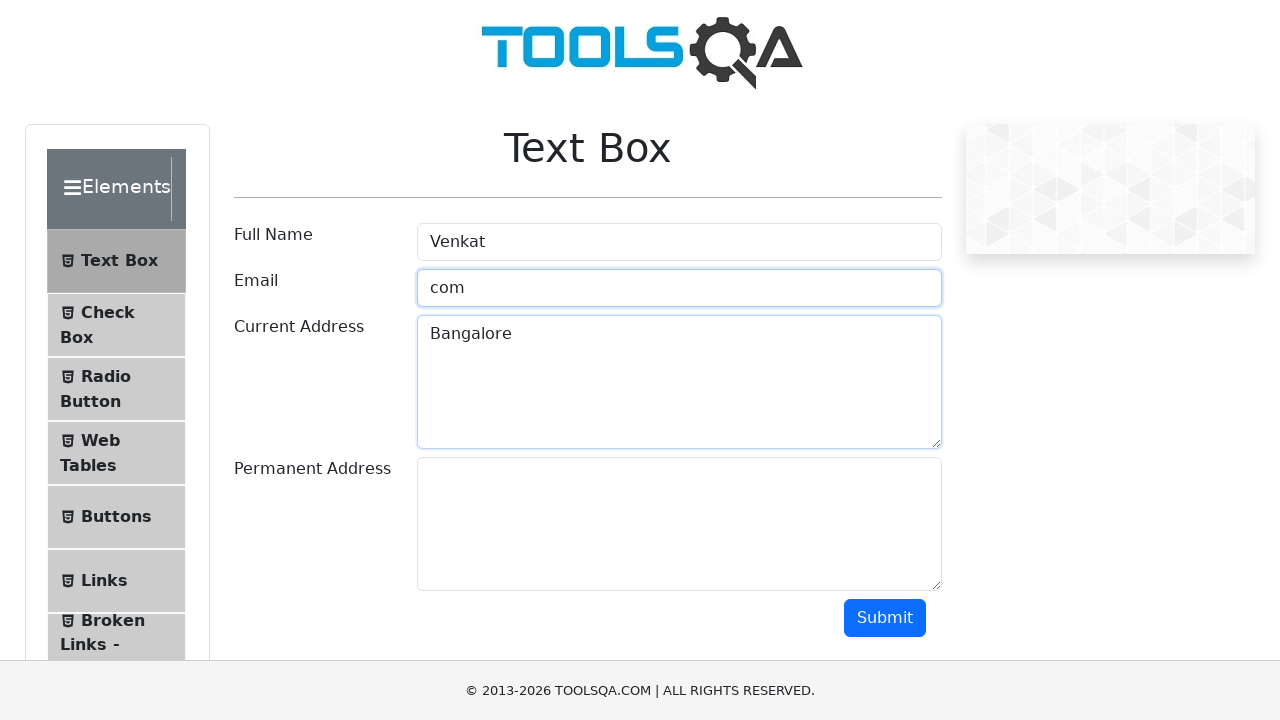

Filled permanent address field with 'Bangalore' on xpath=//textarea[@id="permanentAddress"]
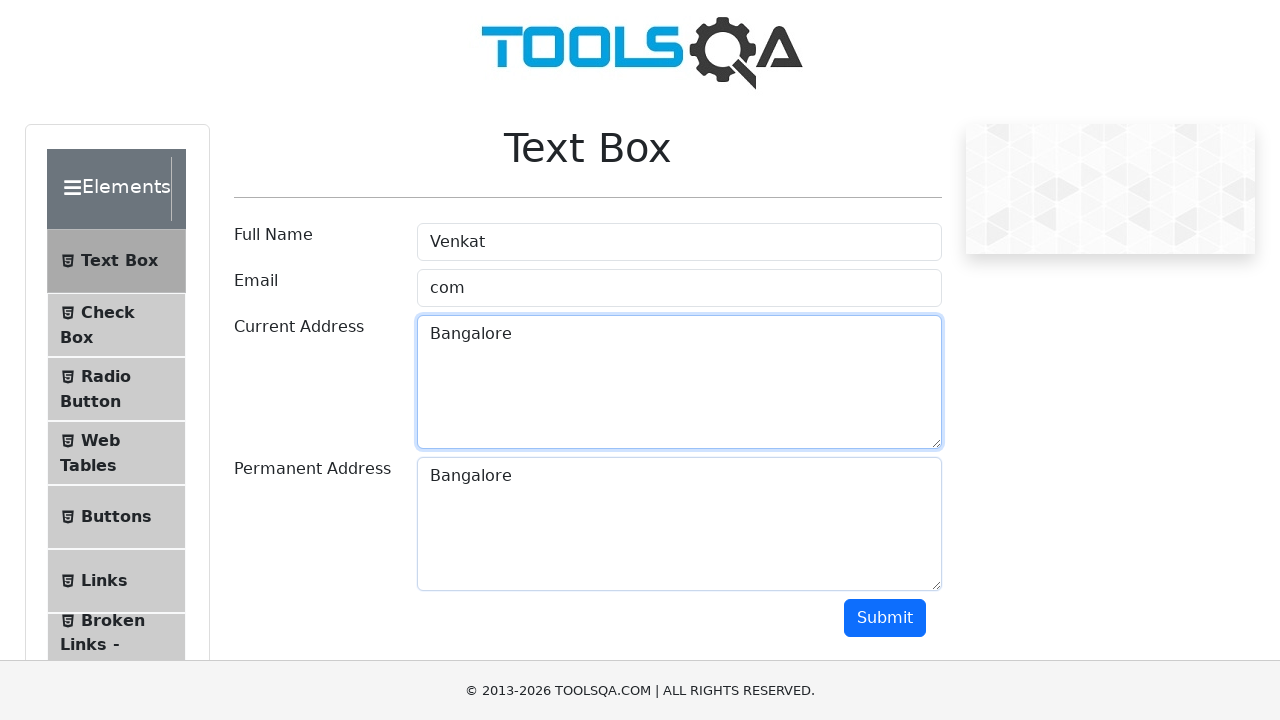

Clicked submit button at (885, 618) on #submit
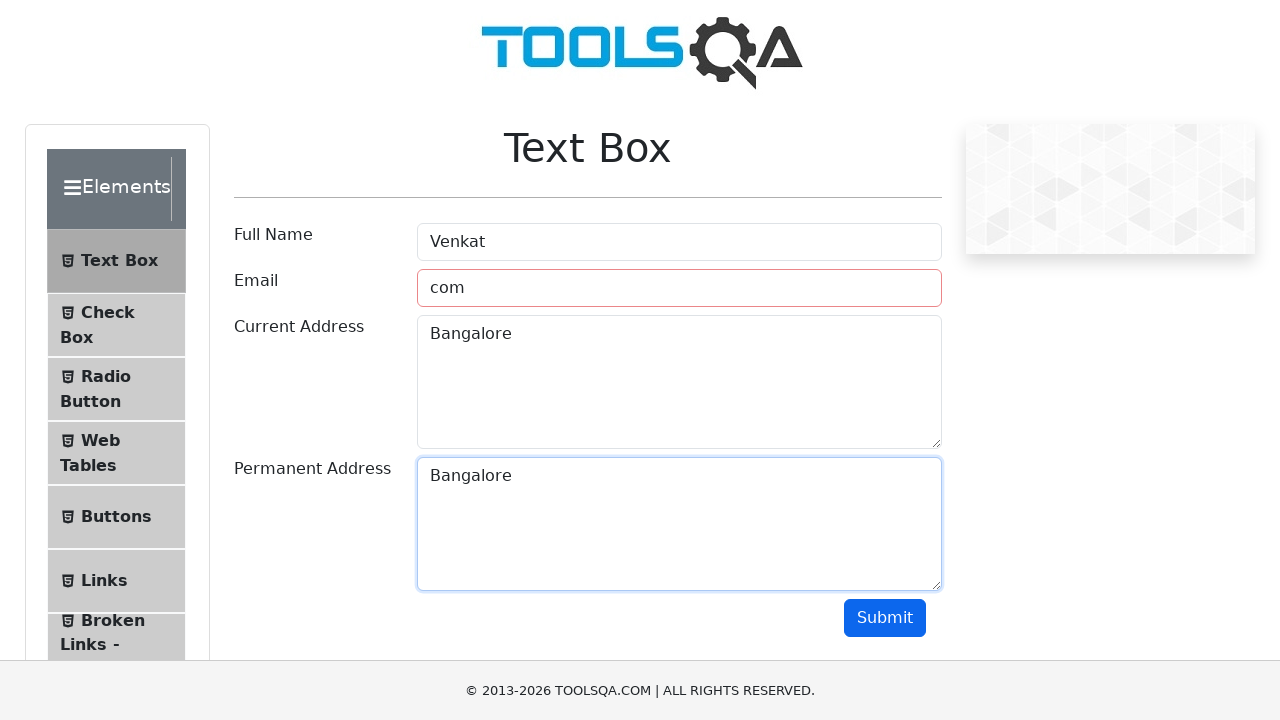

Verified email field displays error state for invalid email format
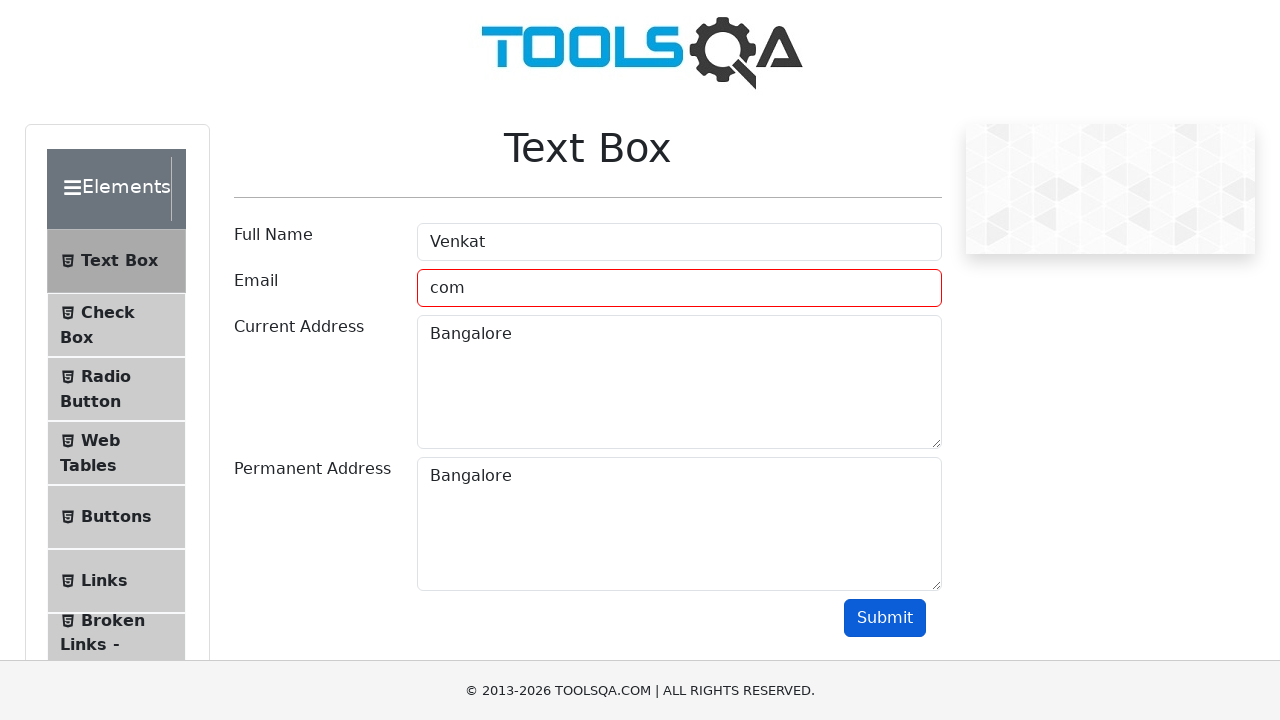

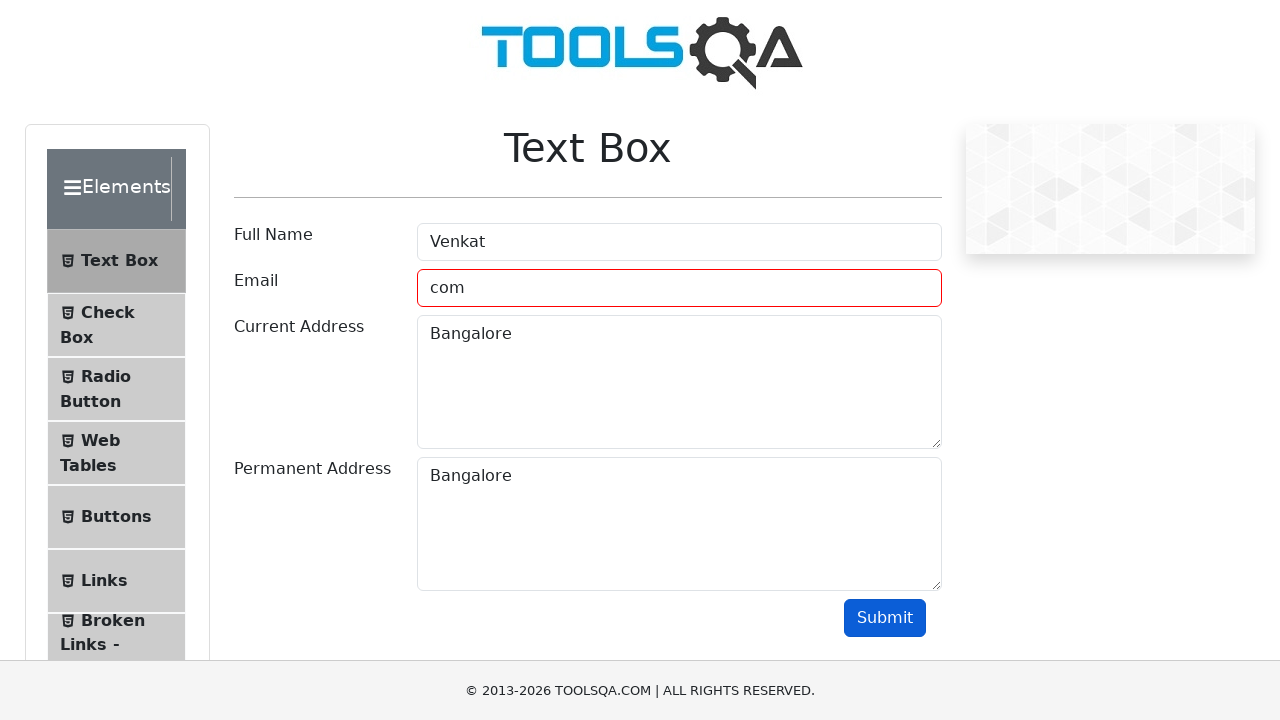